Tests tooltip functionality by hovering over an age input field and verifying the tooltip text appears

Starting URL: https://automationfc.github.io/jquery-tooltip/

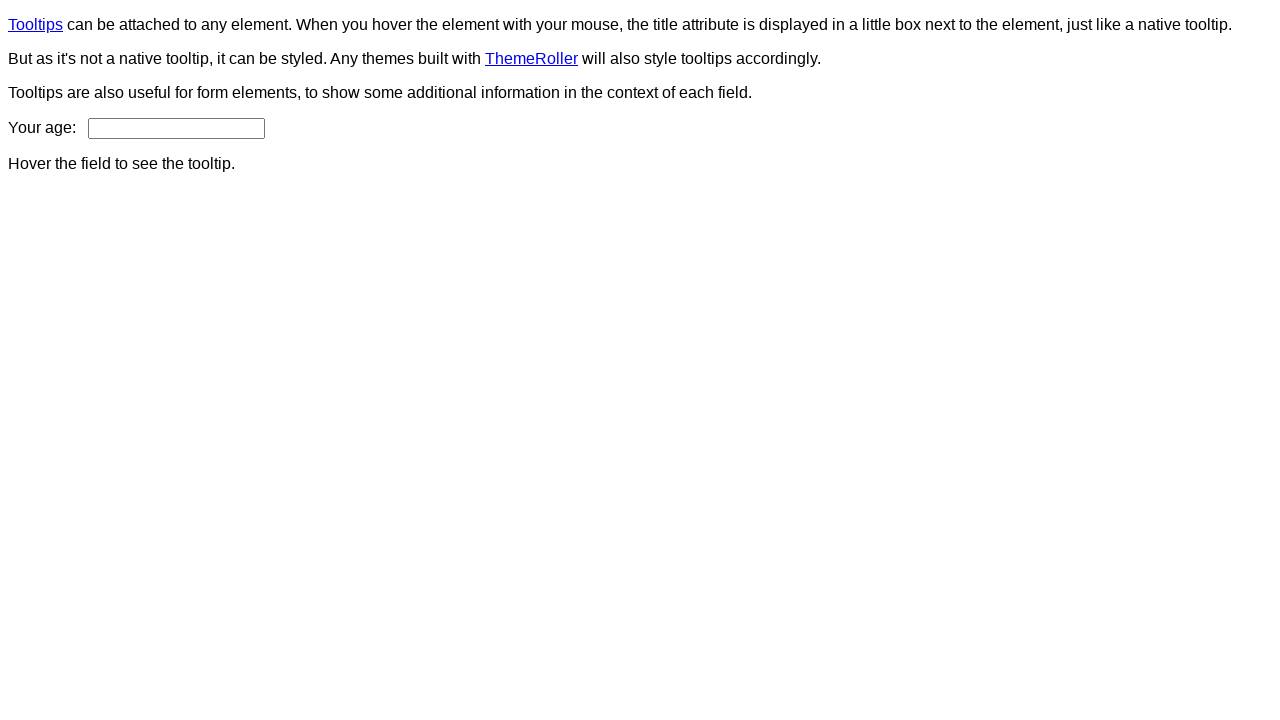

Navigated to jQuery tooltip test page
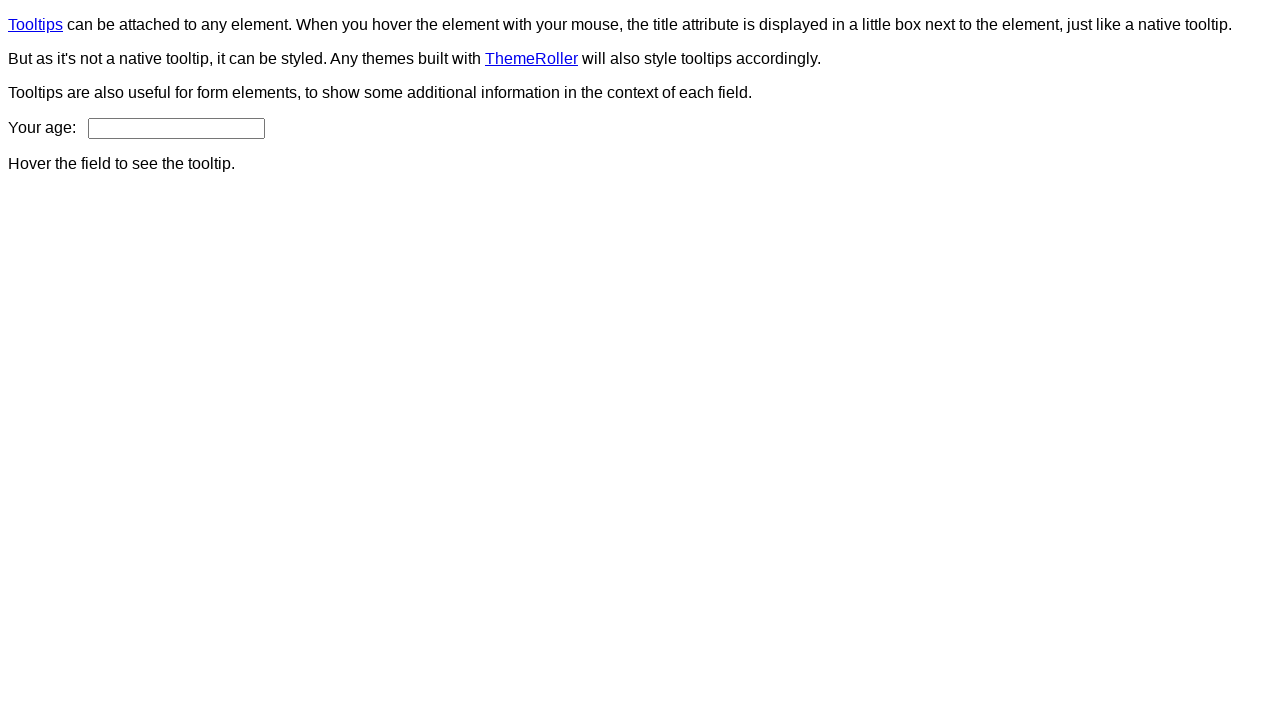

Hovered over age input field at (176, 128) on #age
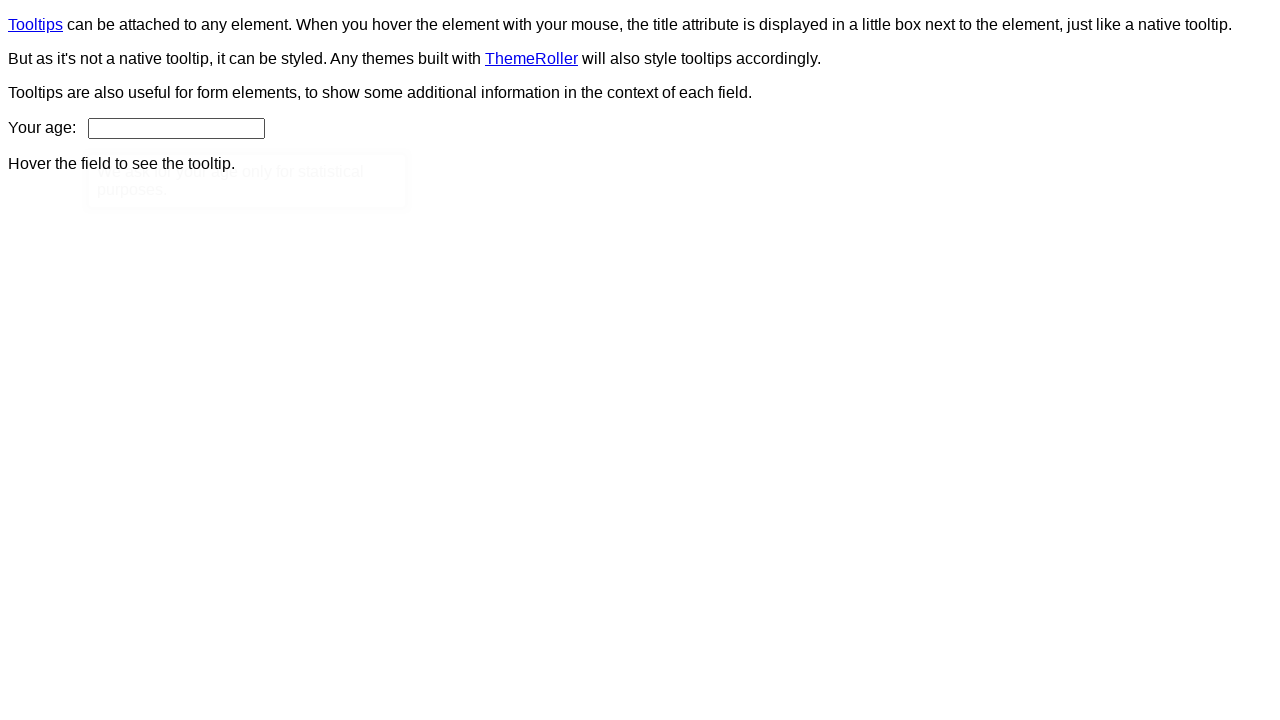

Tooltip content appeared
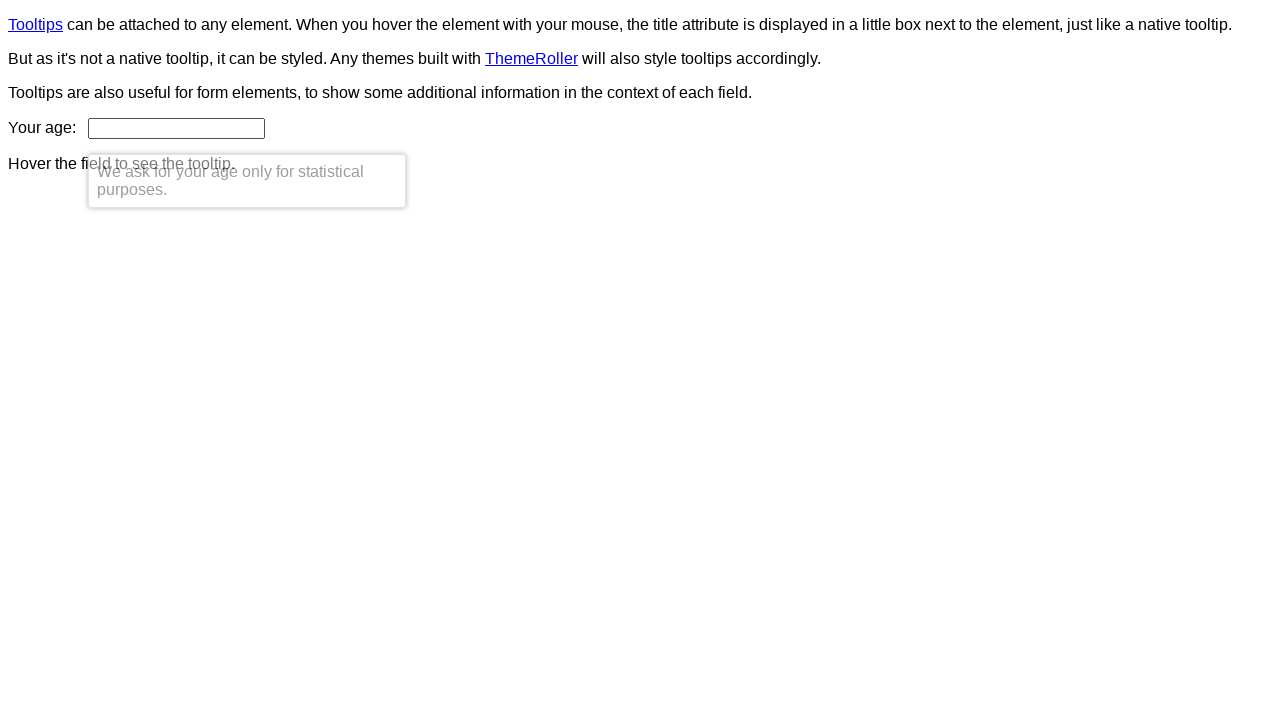

Retrieved tooltip text content
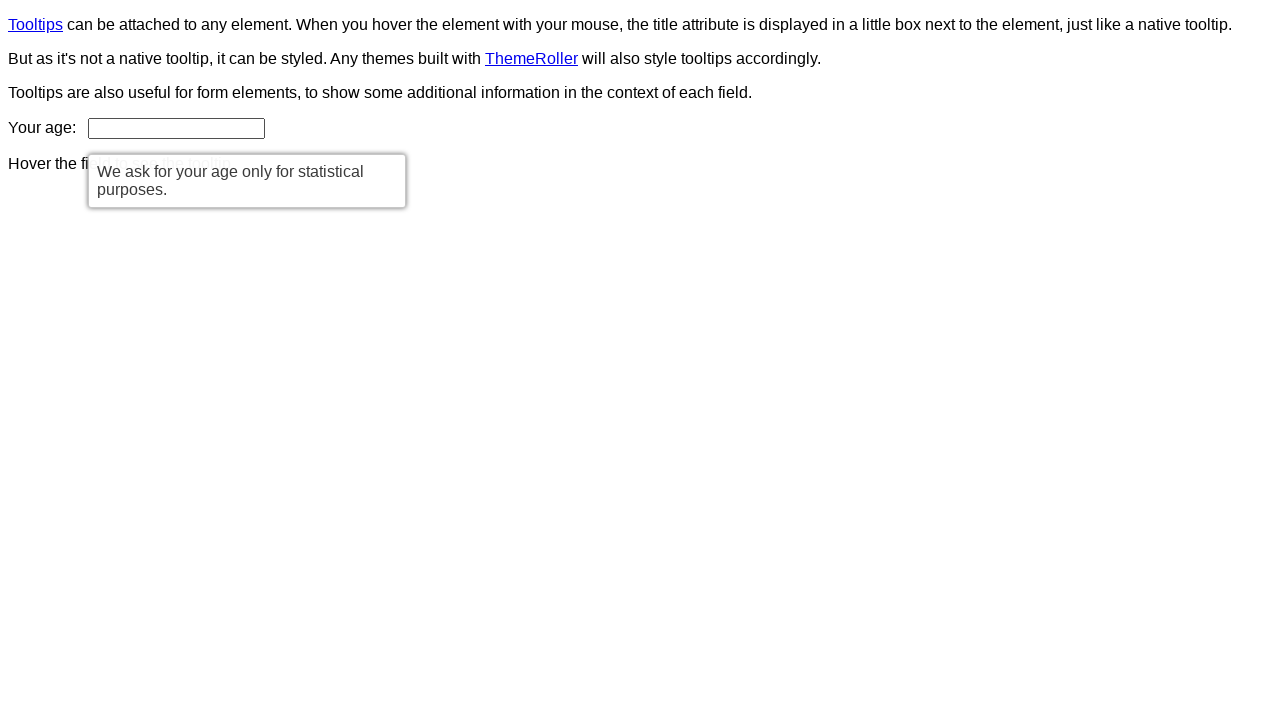

Verified tooltip text matches expected message: 'We ask for your age only for statistical purposes.'
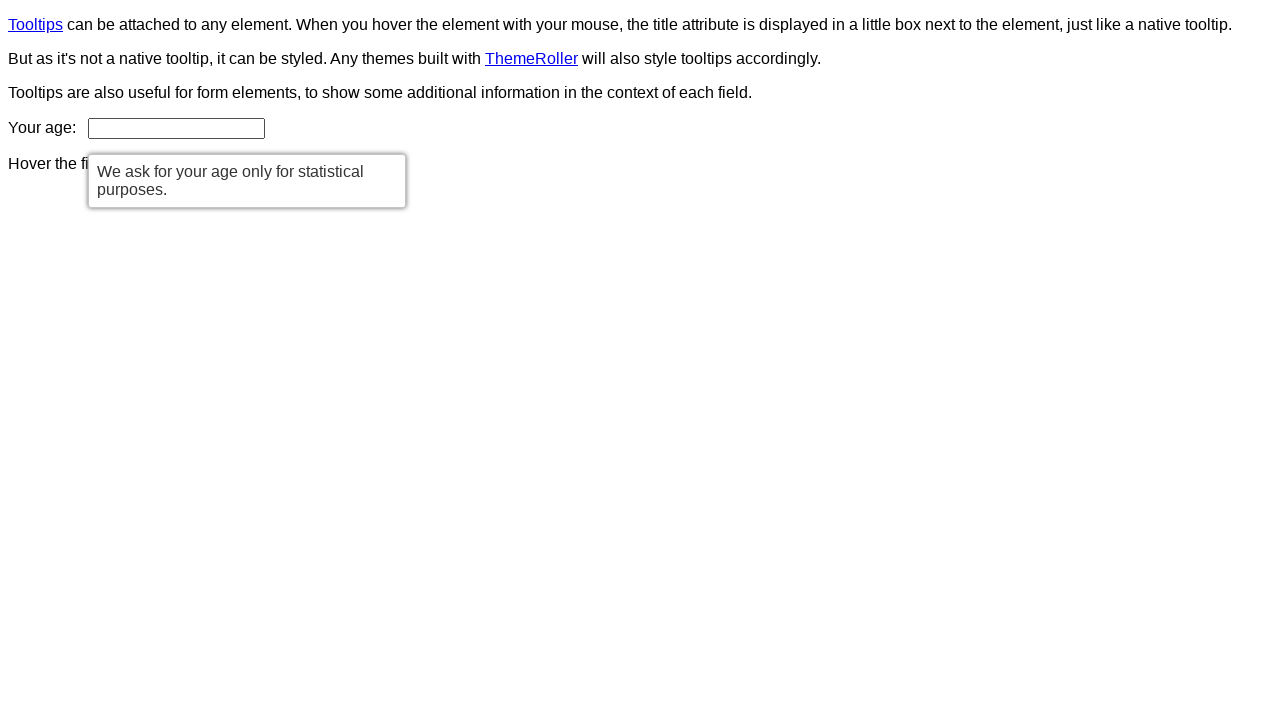

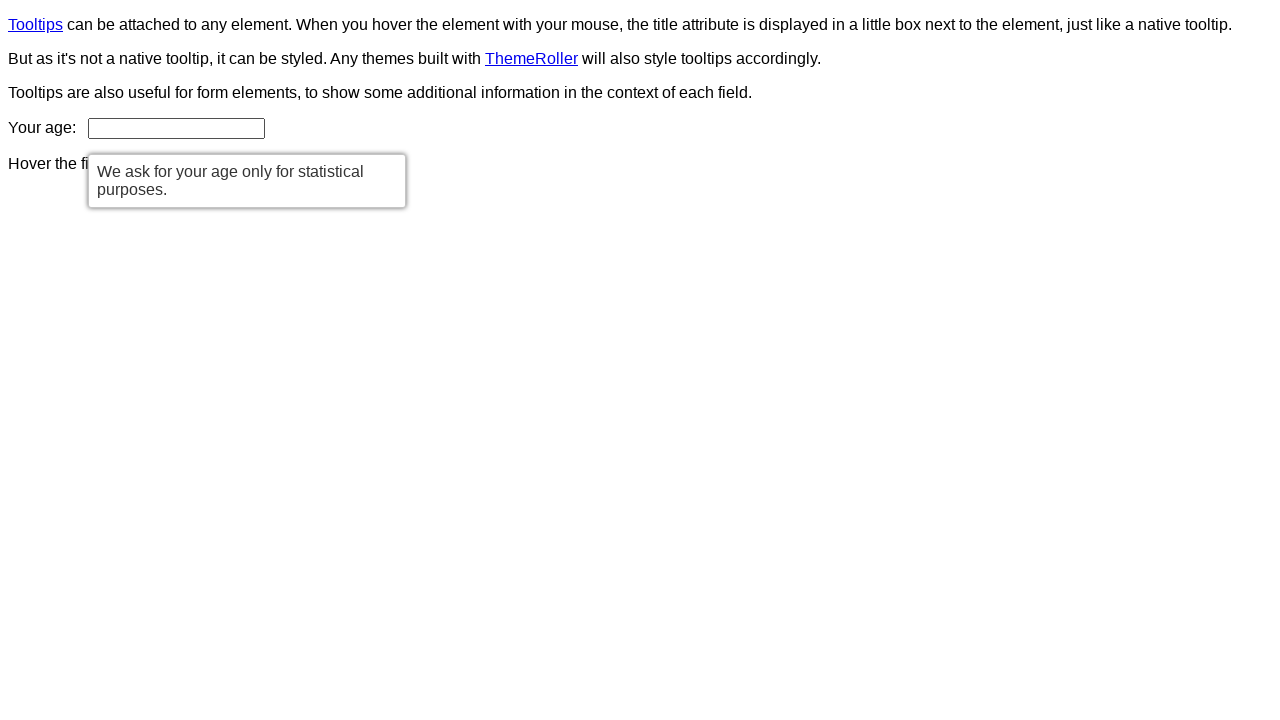